Hovers over each visible project in the portfolio section and verifies hover dialog height is half the project height

Starting URL: http://cogniance.com

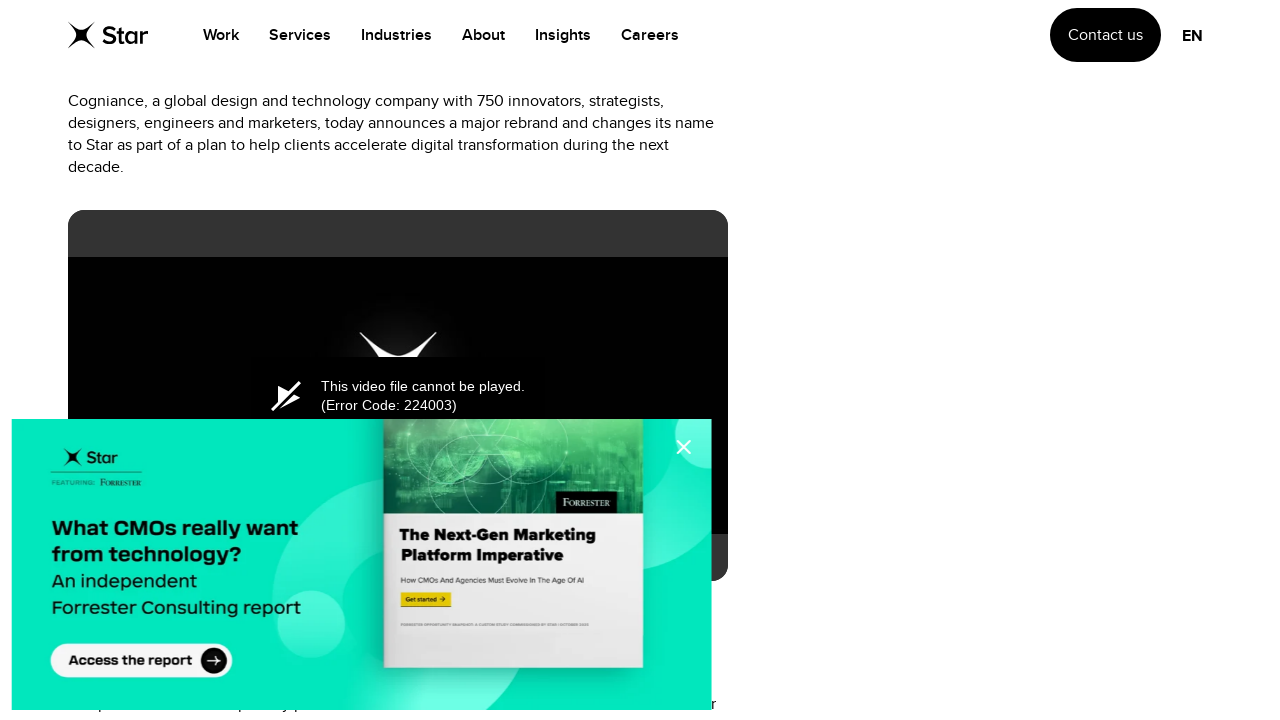

Retrieved all visible project items from portfolio section
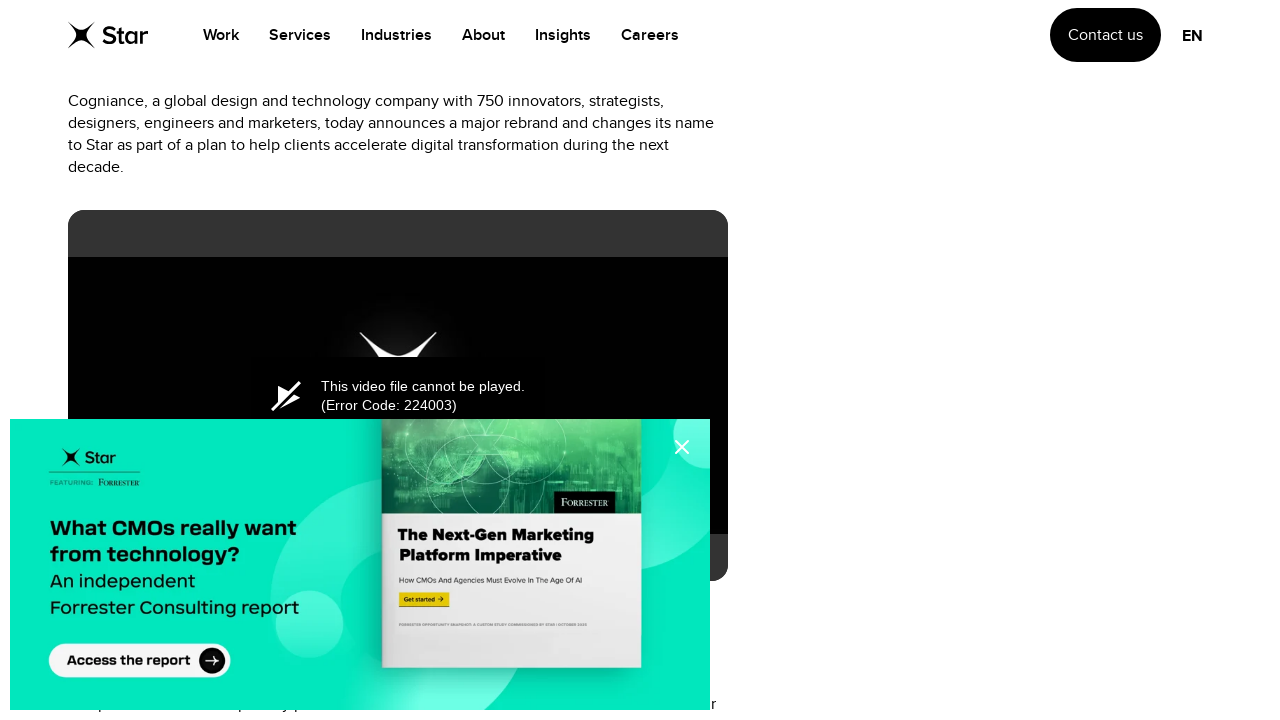

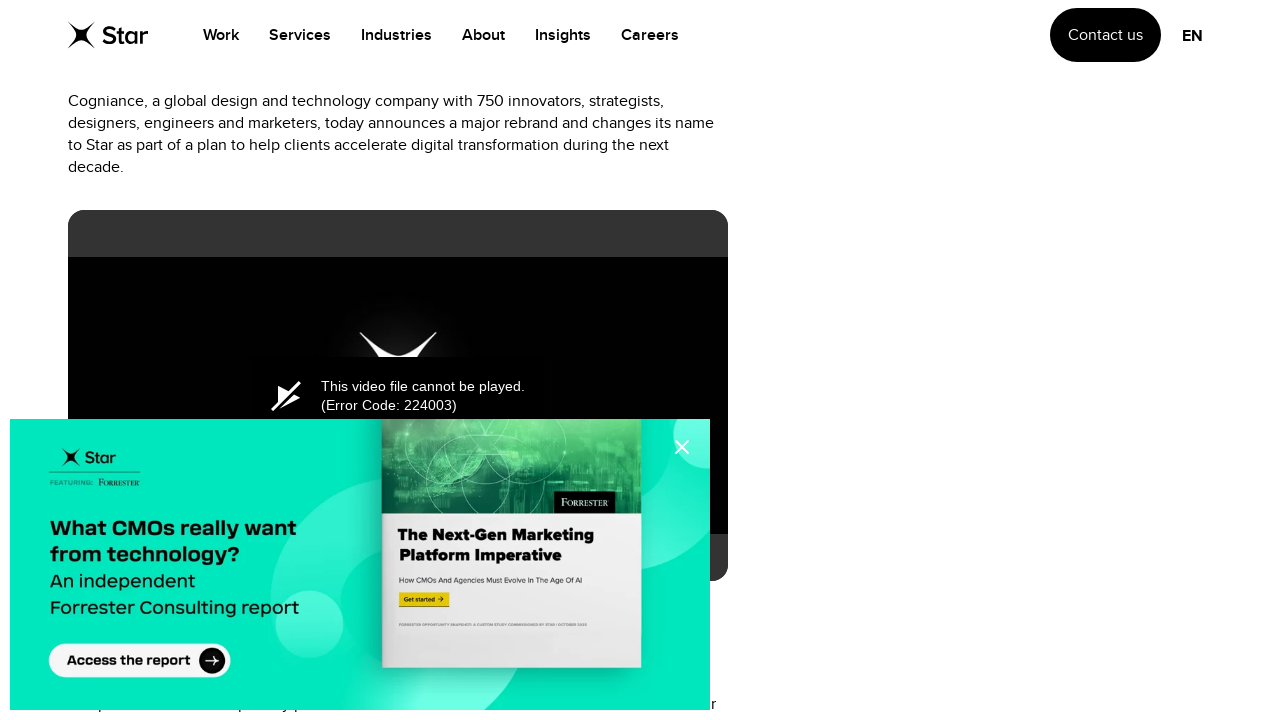